Verifies that the MakeMyTrip homepage URL contains "makemytrip" - a simple URL verification test

Starting URL: https://www.makemytrip.com/

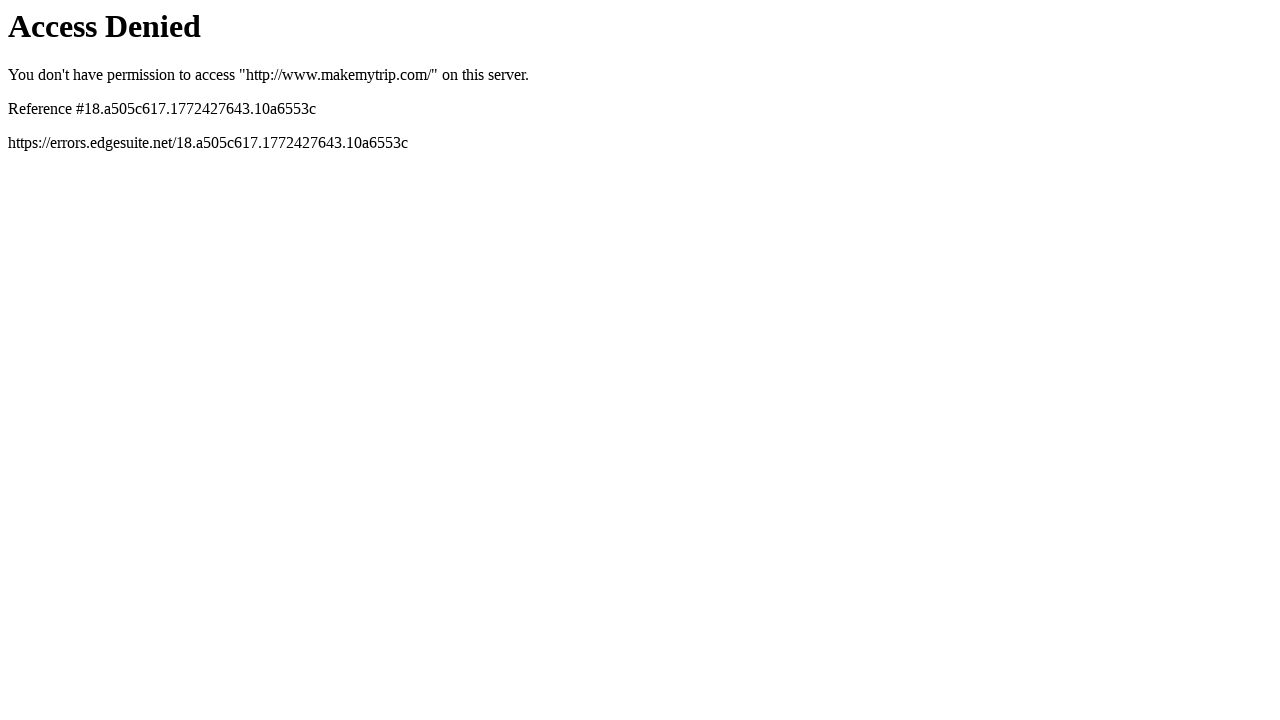

Navigated to MakeMyTrip homepage
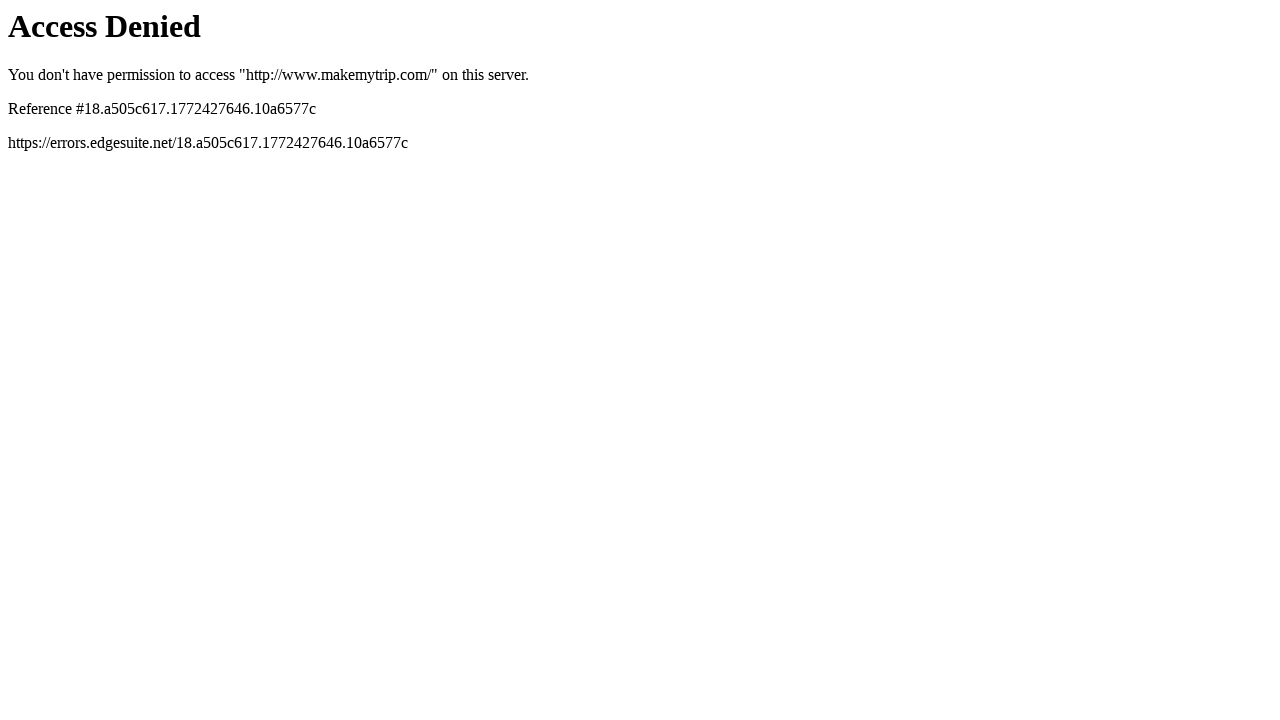

Verified that URL contains 'makemytrip'
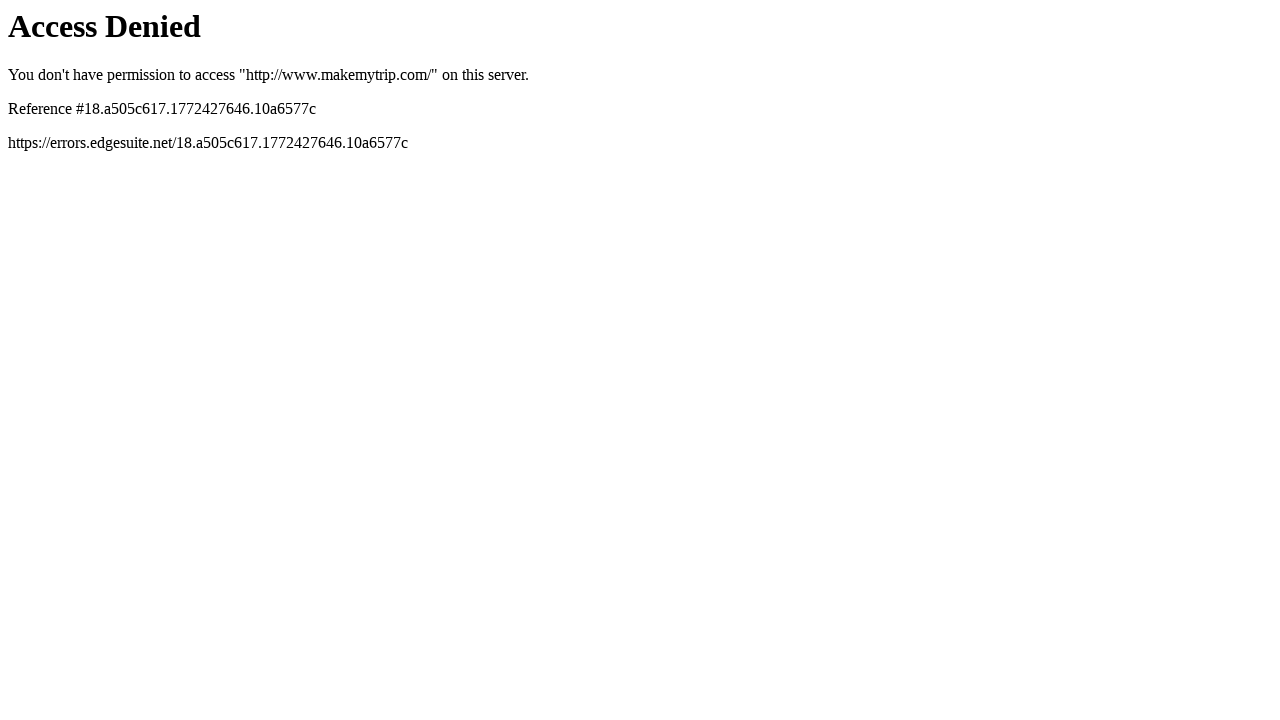

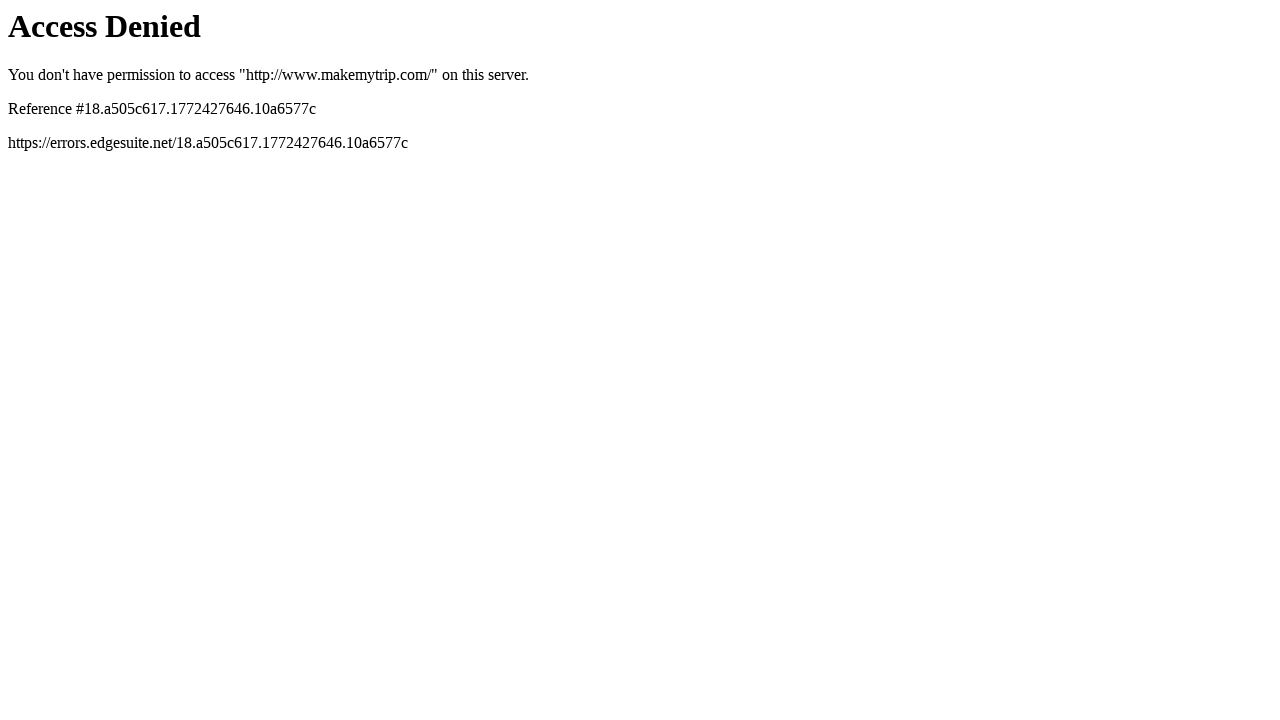